Tests handling of a JavaScript prompt box by navigating to the Alert section, triggering a prompt dialog, entering text, and accepting it

Starting URL: https://manojkumar4636.github.io/Selenium_Practice_Hub/home.html

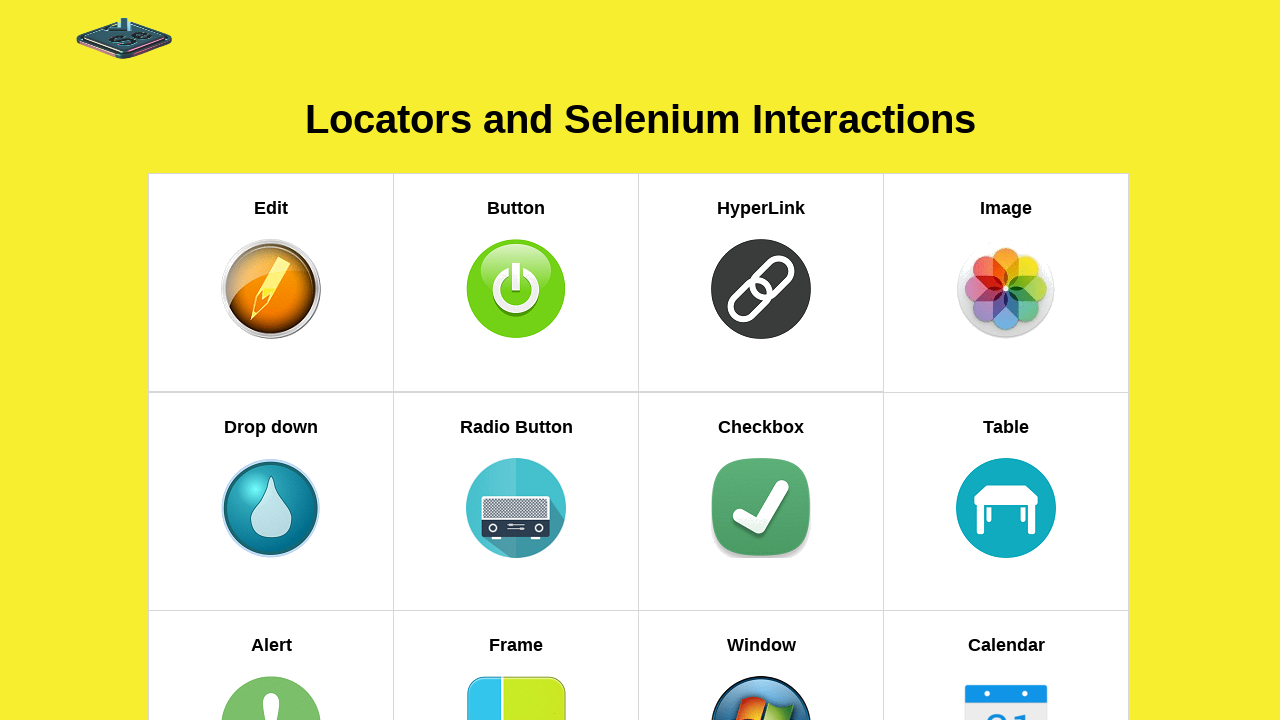

Clicked on Alert section link at (271, 612) on xpath=//h5[text()='Alert']//parent::a
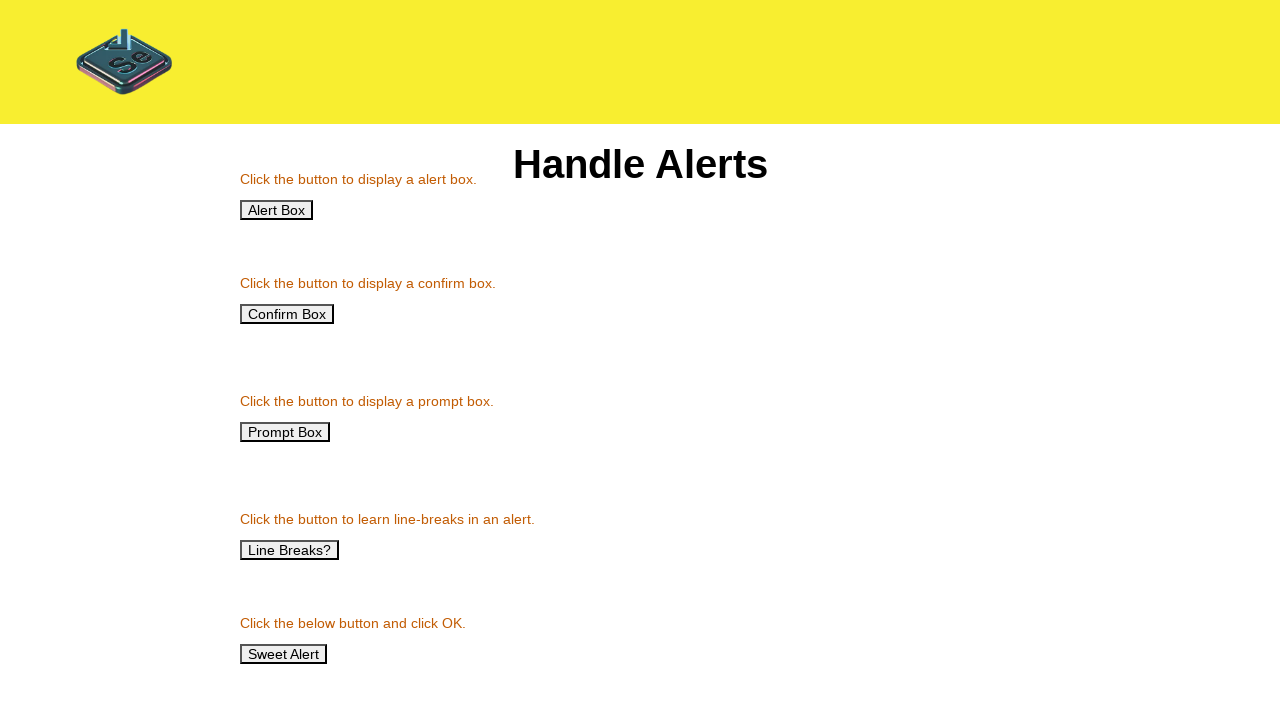

Set up dialog handler to accept prompt with text 'TestUser2024'
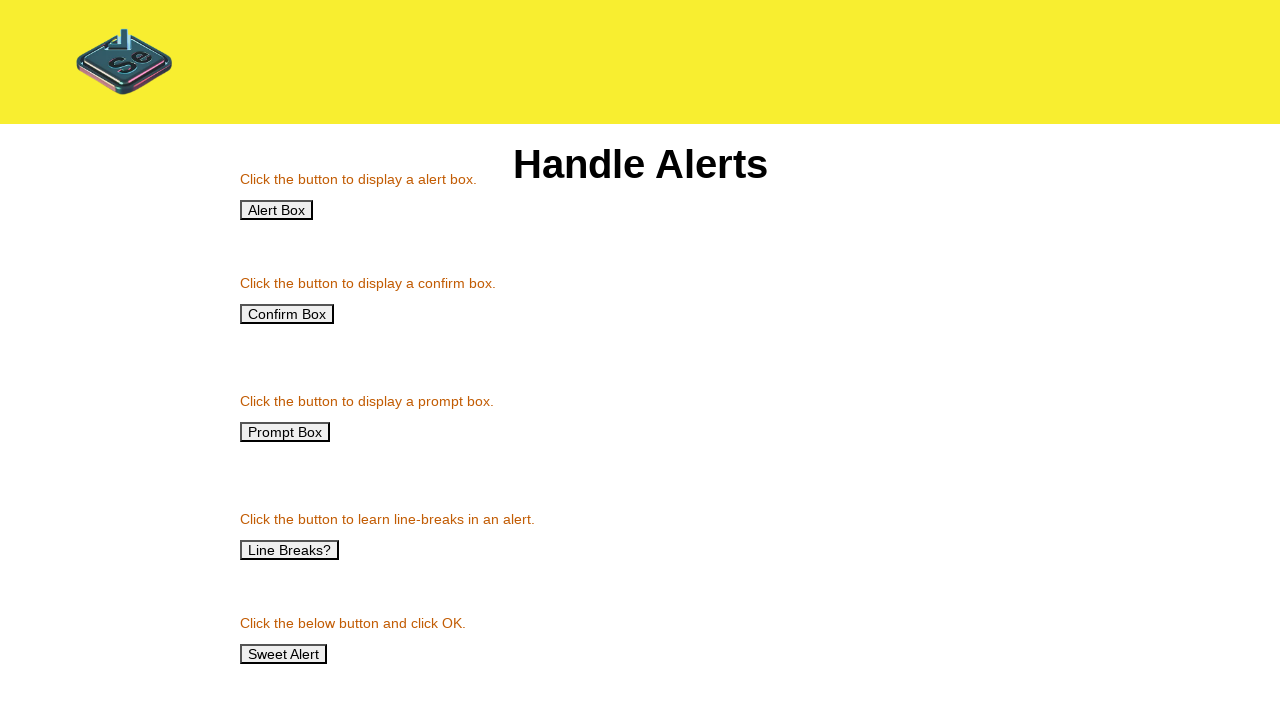

Clicked button to trigger prompt dialog at (285, 432) on xpath=//button[@onClick='confirmPrompt()']
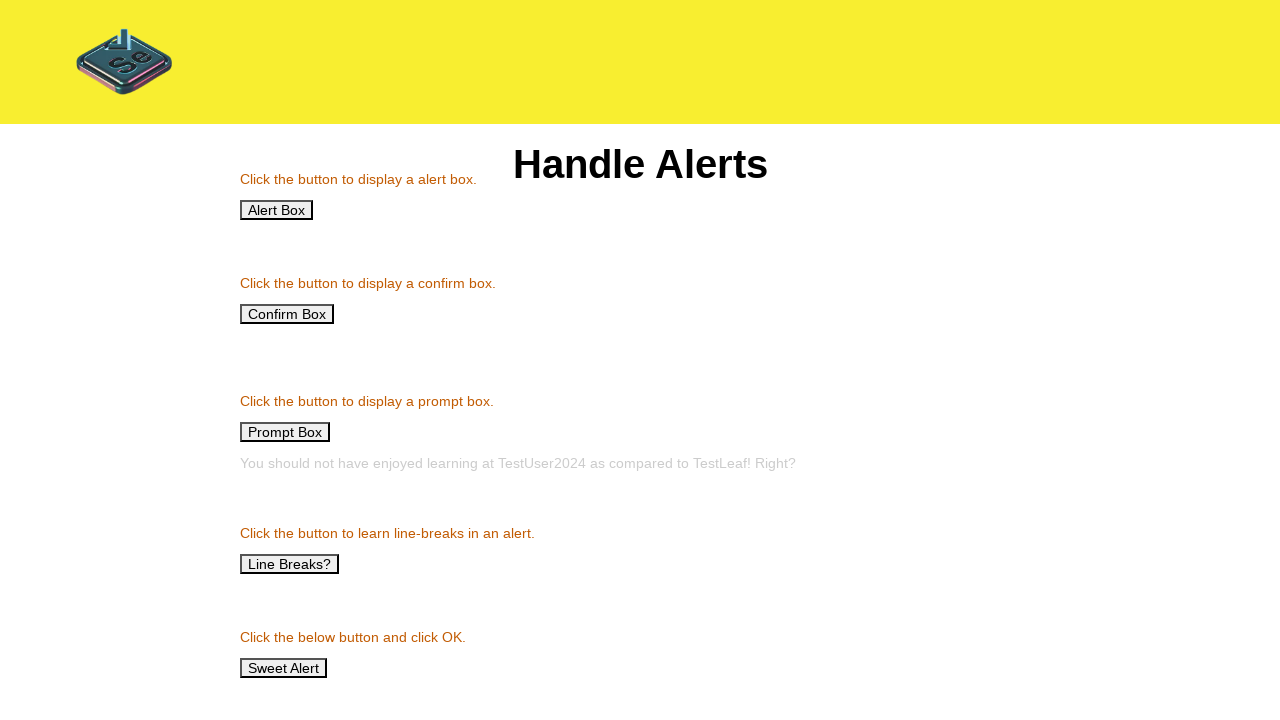

Waited for prompt dialog to be handled
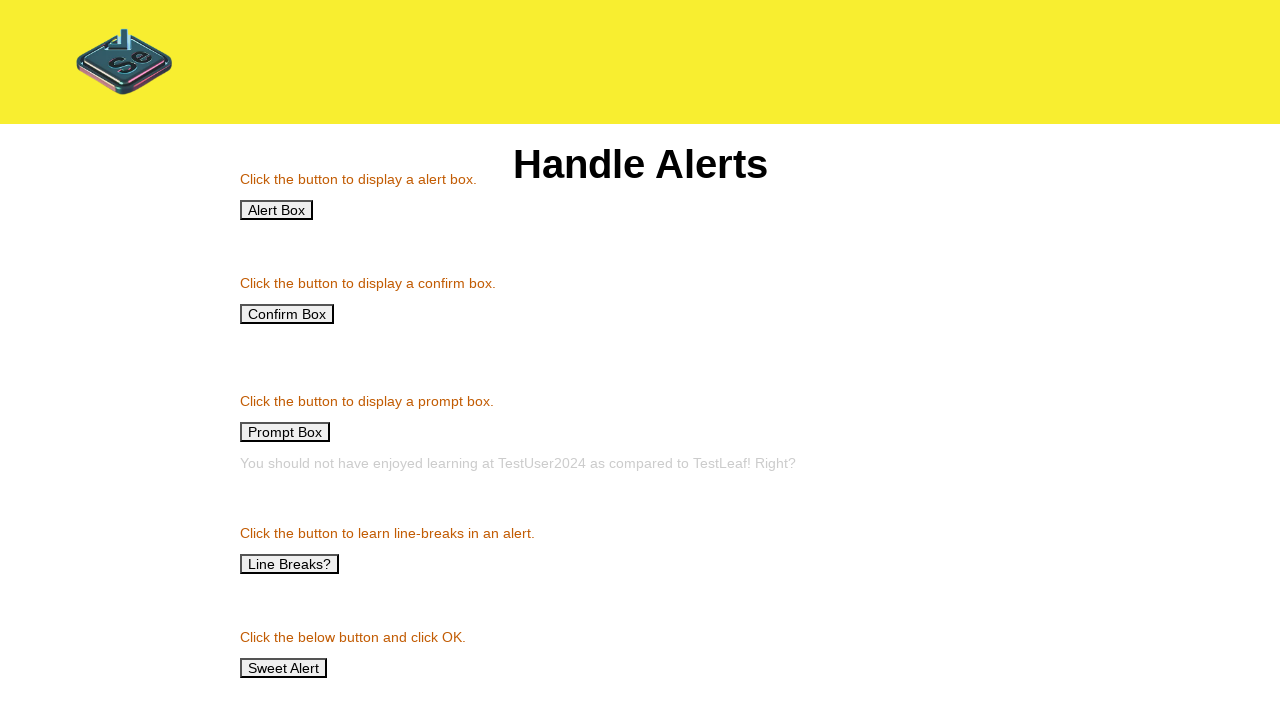

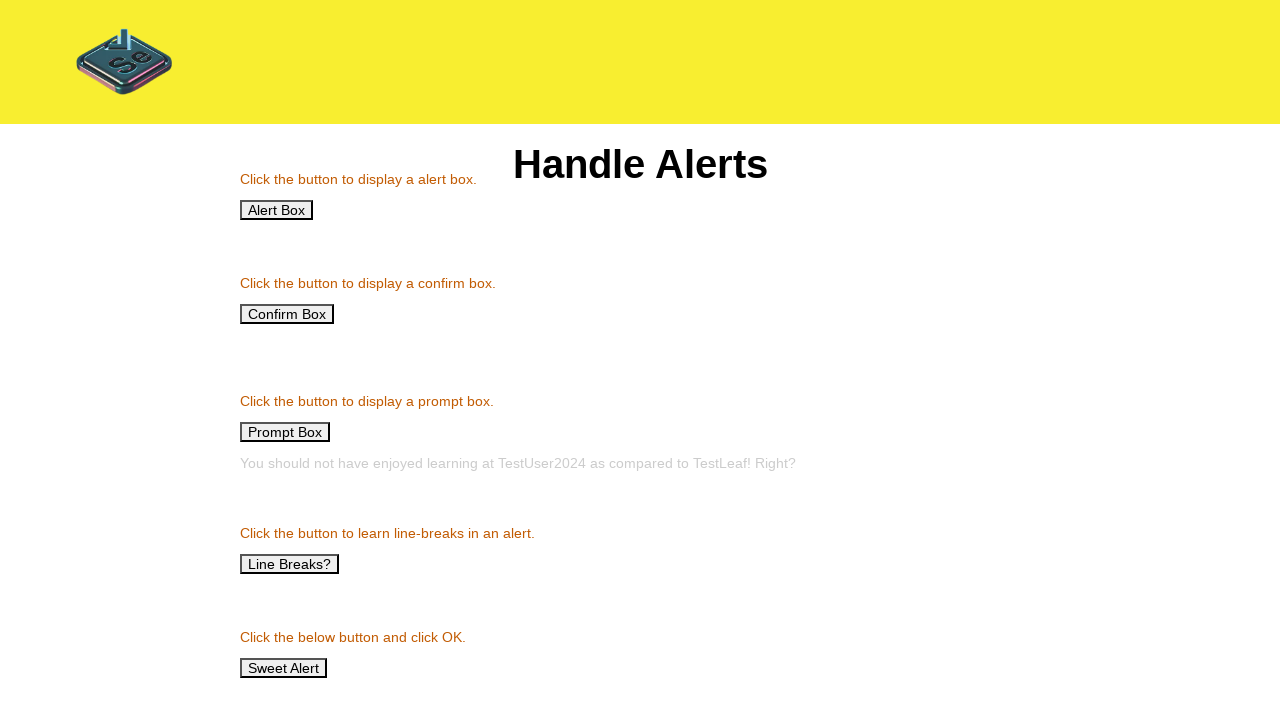